Navigates to an IP address checking website and waits for the page to fully load to verify connectivity

Starting URL: https://www.ipaddress.my/

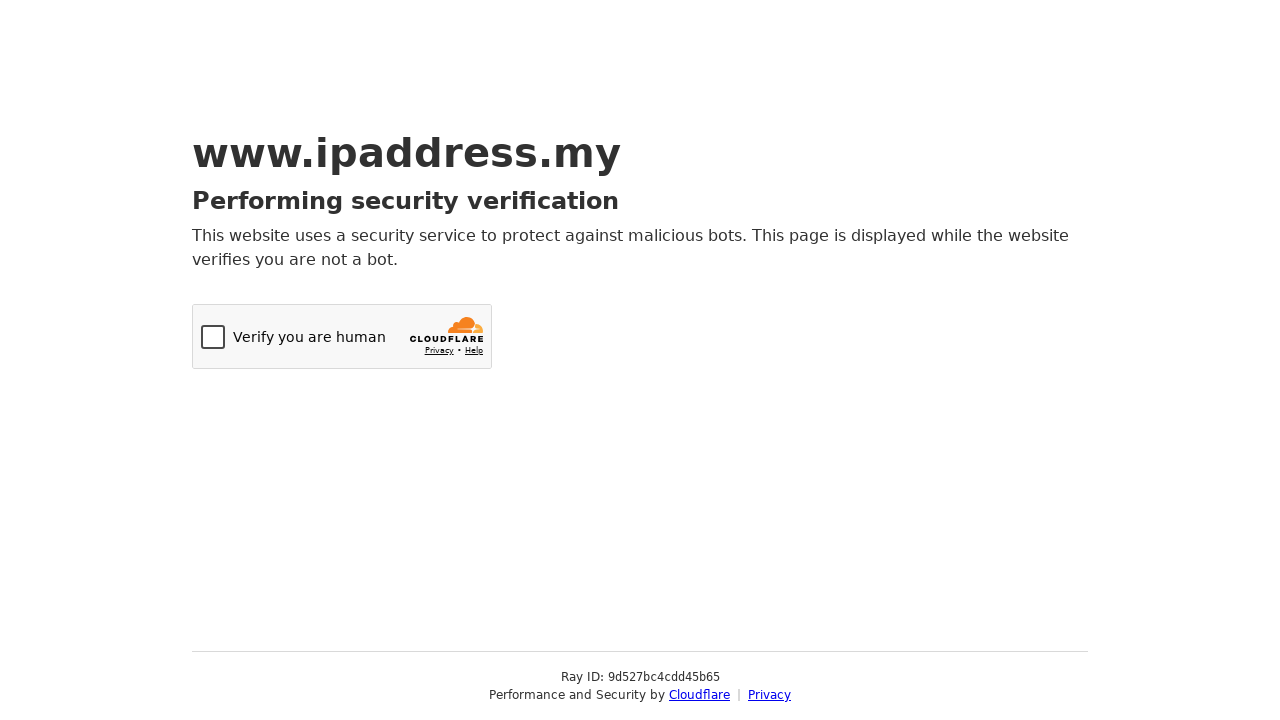

Navigated to https://www.ipaddress.my/
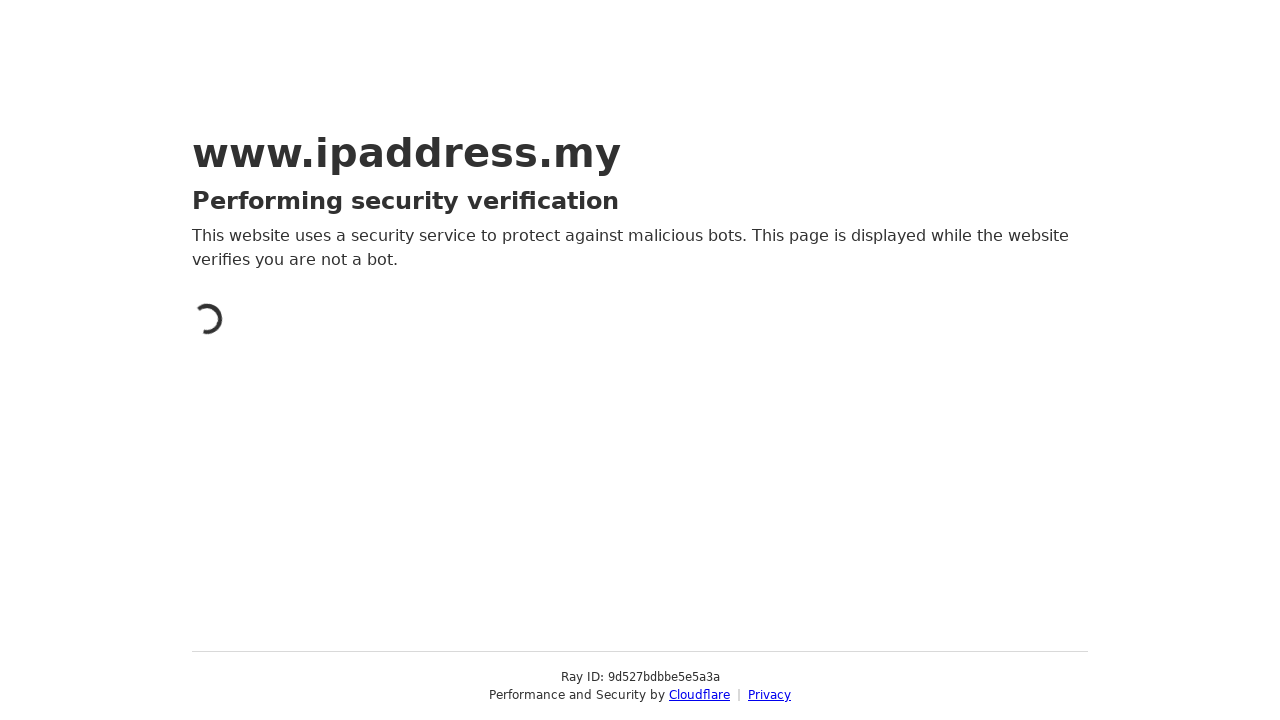

Page body element loaded
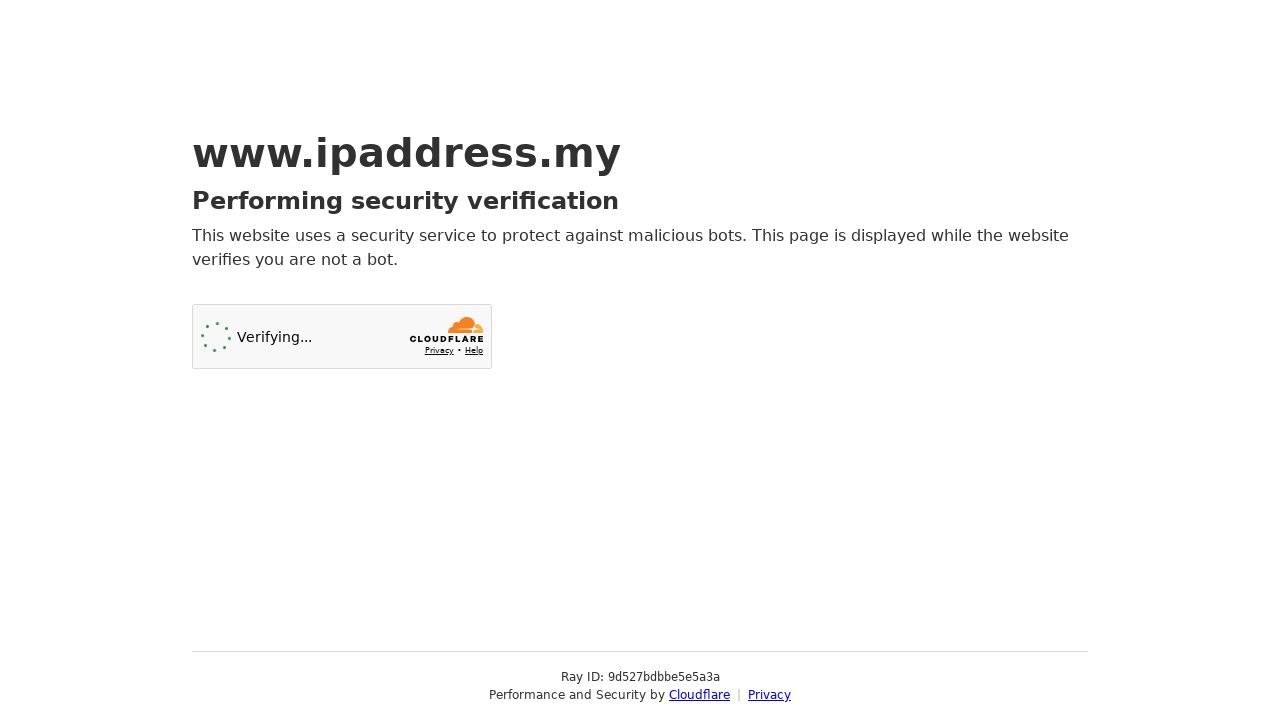

Page fully loaded with networkidle state - connectivity verified
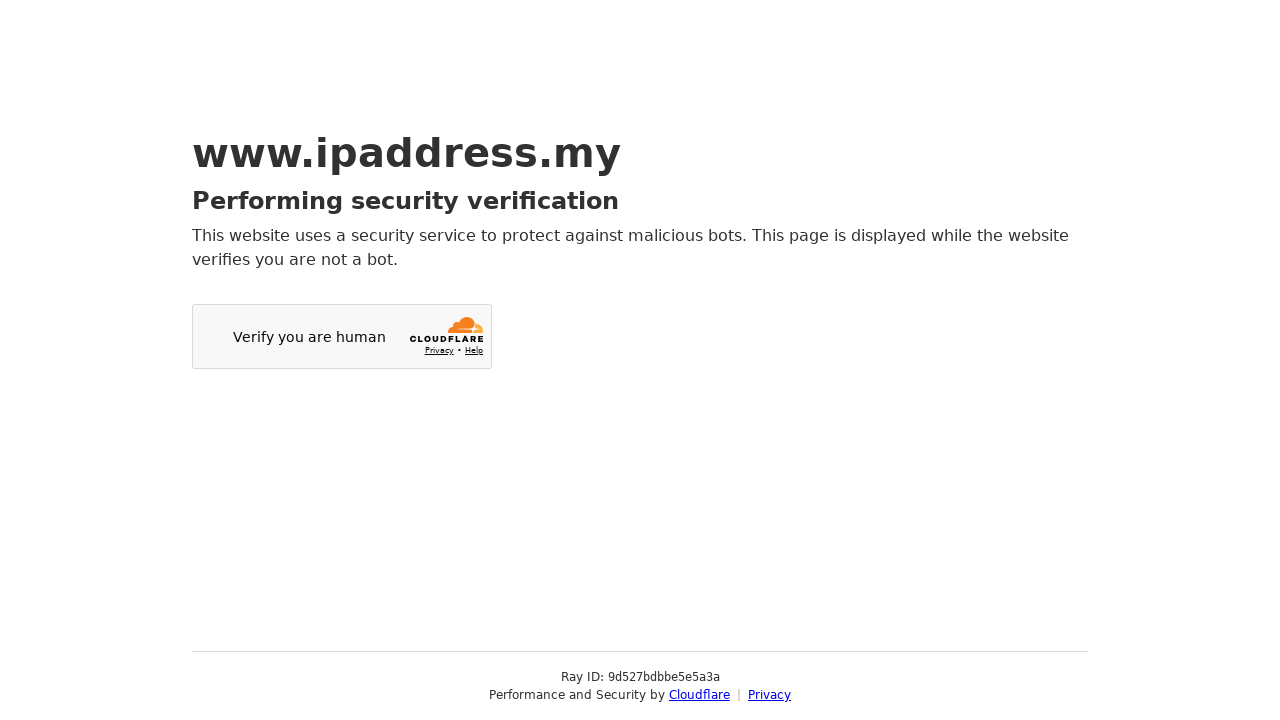

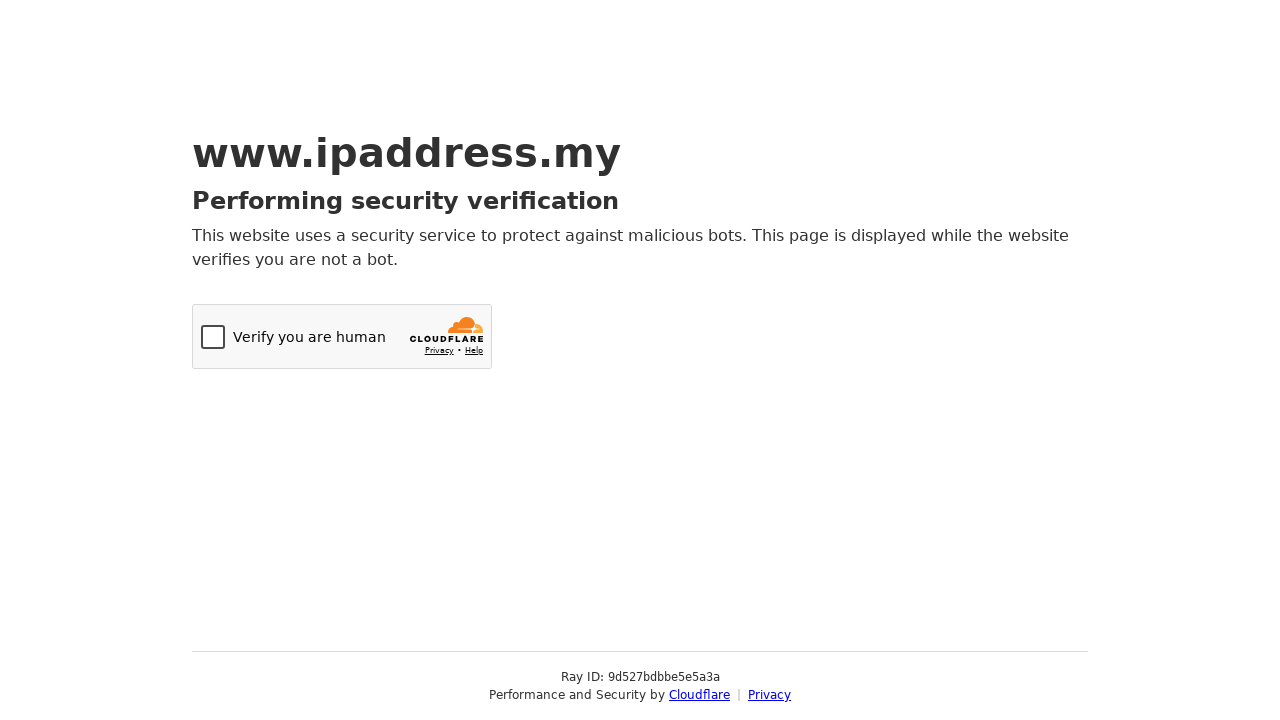